Tests the banking demo application flow by selecting a demo customer, logging in, viewing account transactions, and navigating back to home

Starting URL: https://www.globalsqa.com/angularJs-protractor/BankingProject/#/login

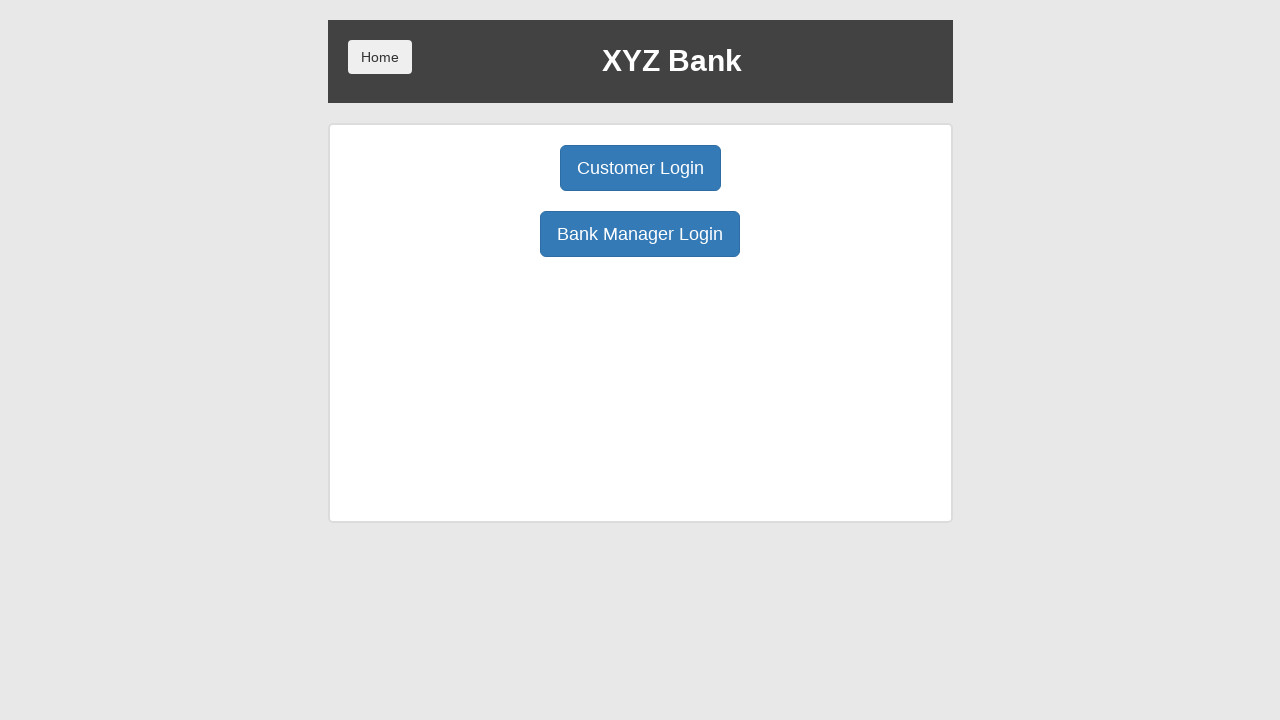

Clicked Customer Login button at (640, 168) on xpath=/html/body/div/div/div[2]/div/div[1]/div[1]/button
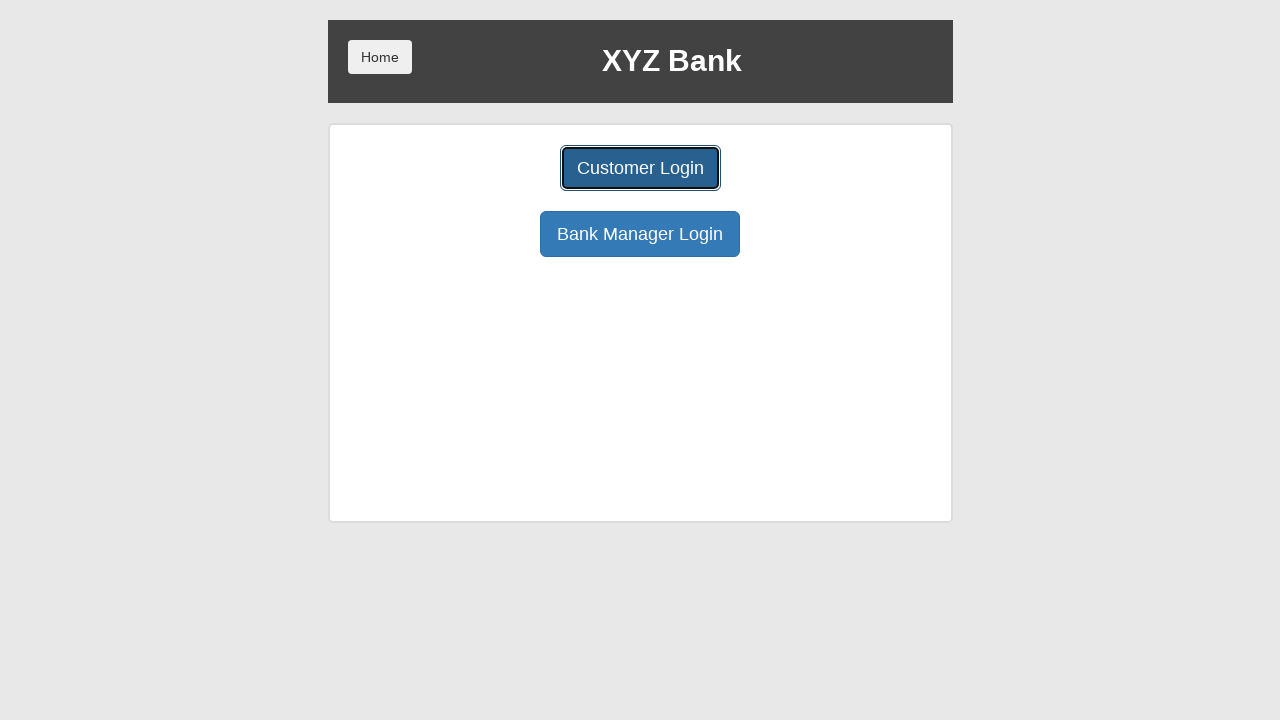

Selected demo customer from dropdown (index 2) on #userSelect
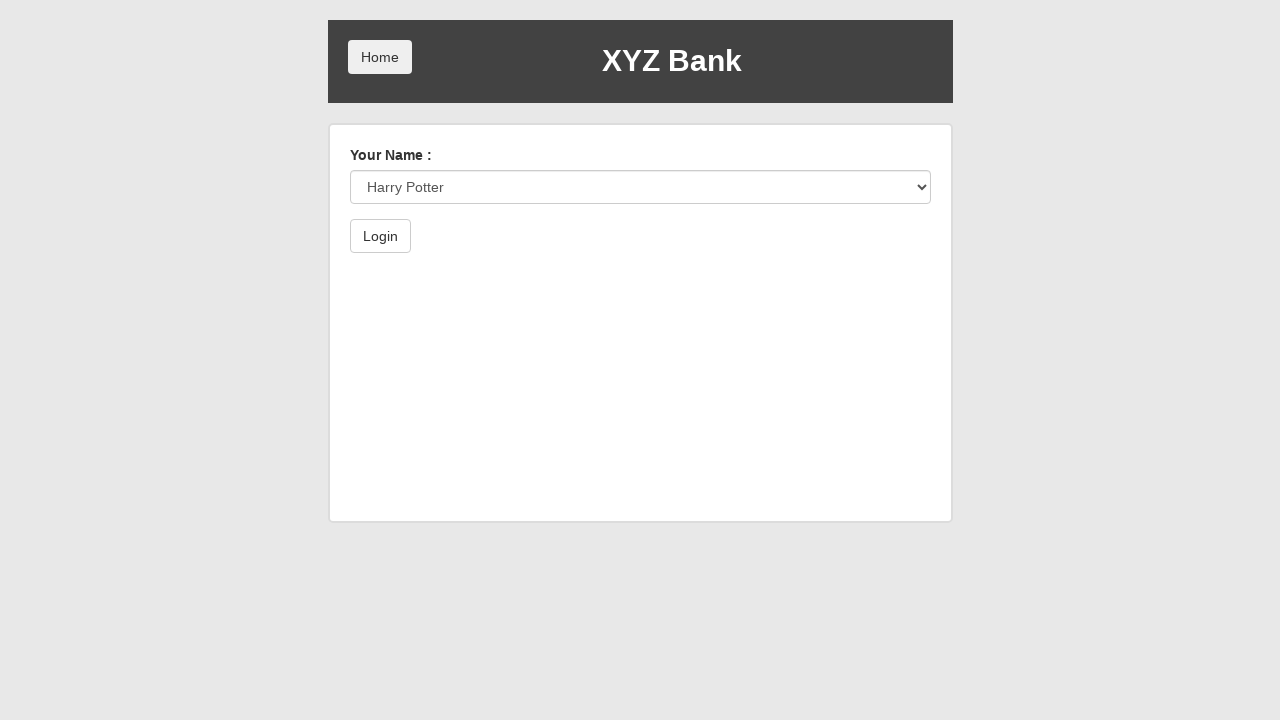

Clicked Login button to authenticate at (380, 236) on xpath=/html/body/div/div/div[2]/div/form/button
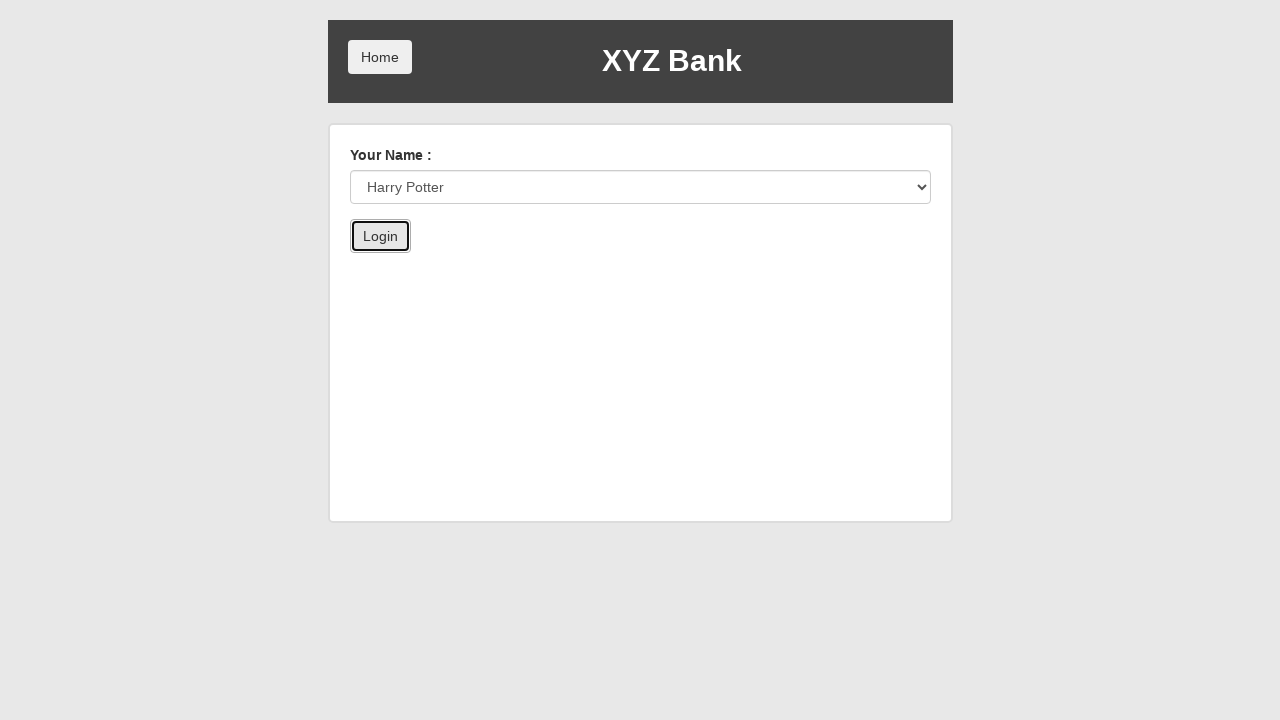

Account selection dropdown loaded
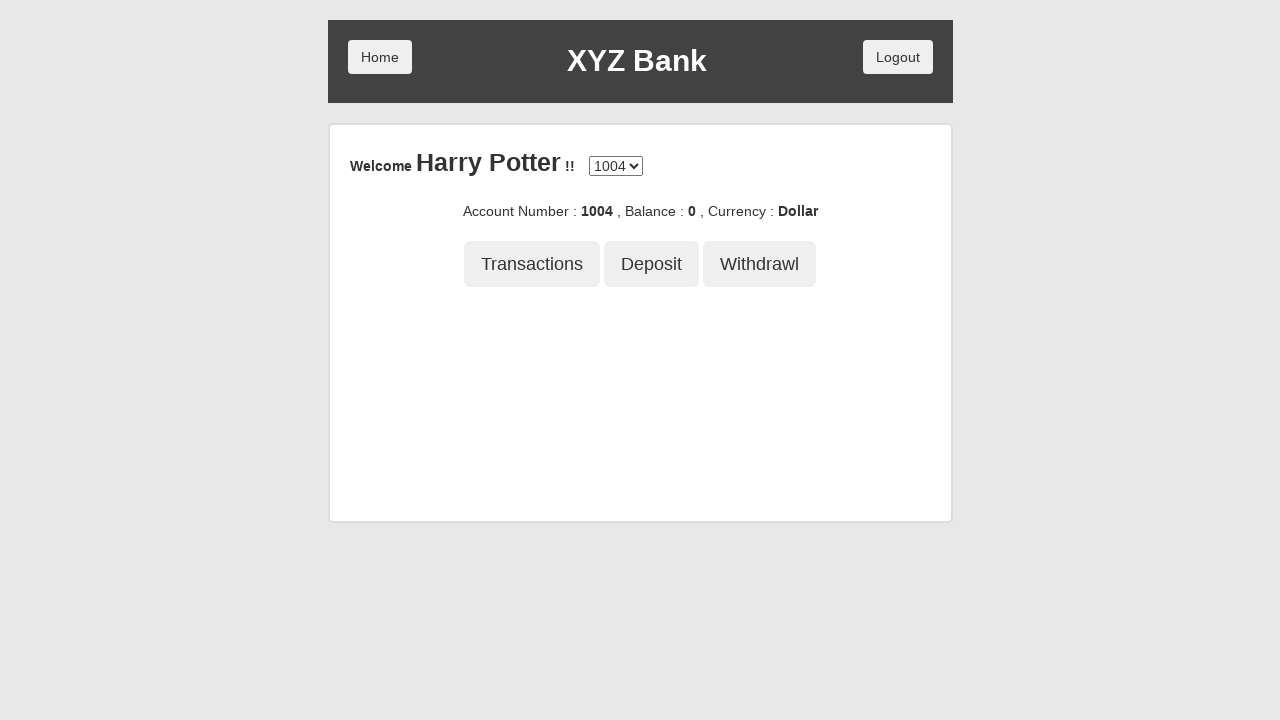

Selected account from dropdown (index 1) on #accountSelect
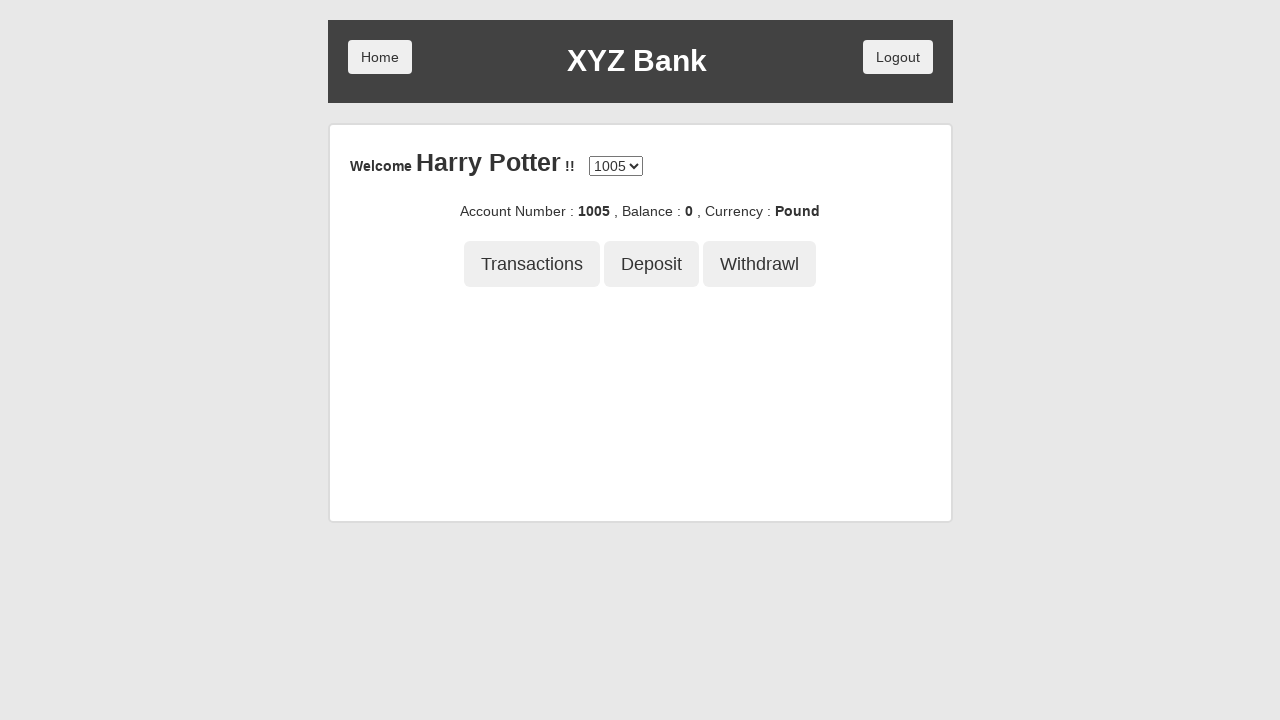

Clicked Transactions button at (532, 264) on xpath=/html/body/div/div/div[2]/div/div[3]/button[1]
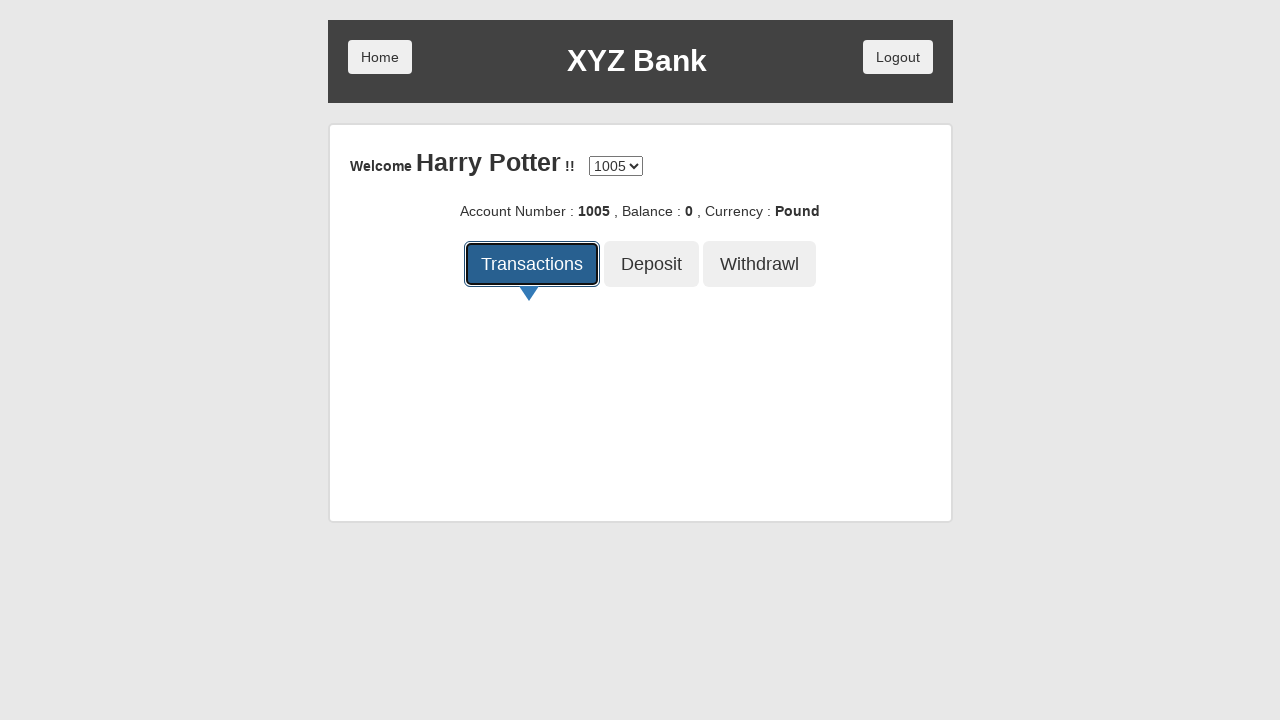

Transaction table loaded successfully
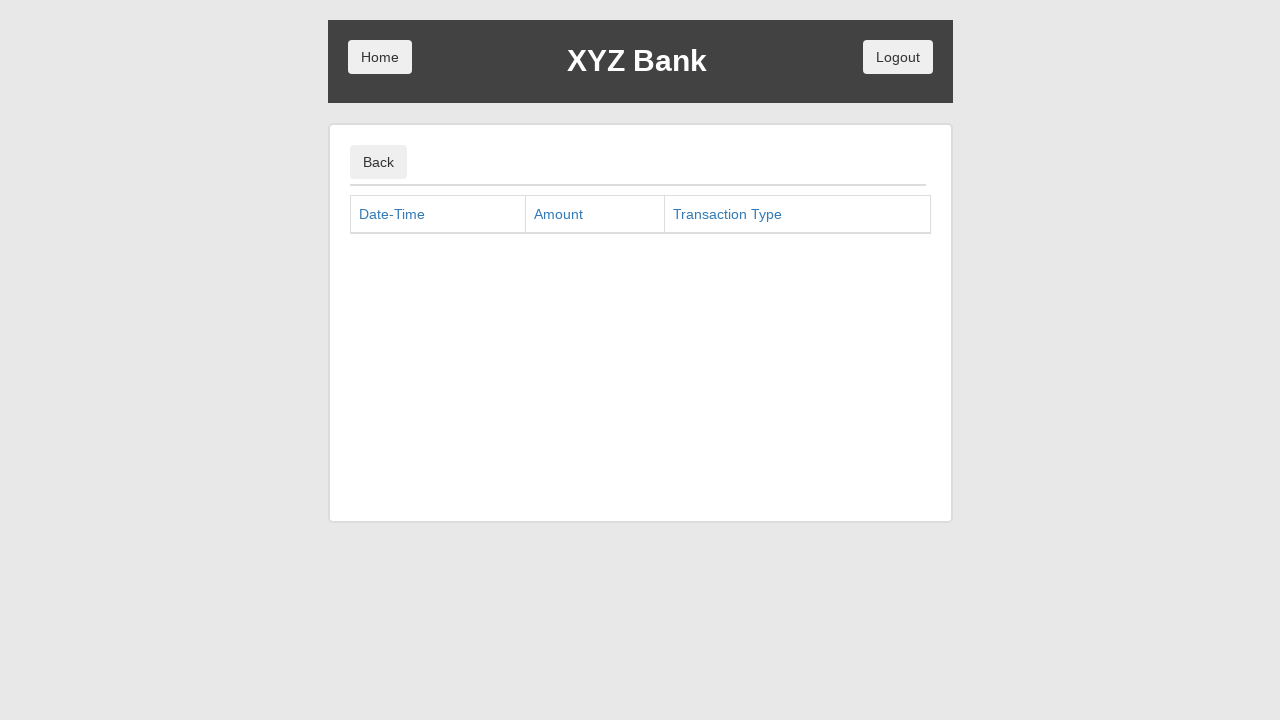

Clicked Back button to return to account view at (378, 162) on xpath=/html/body/div/div/div[2]/div/div[1]/button[1]
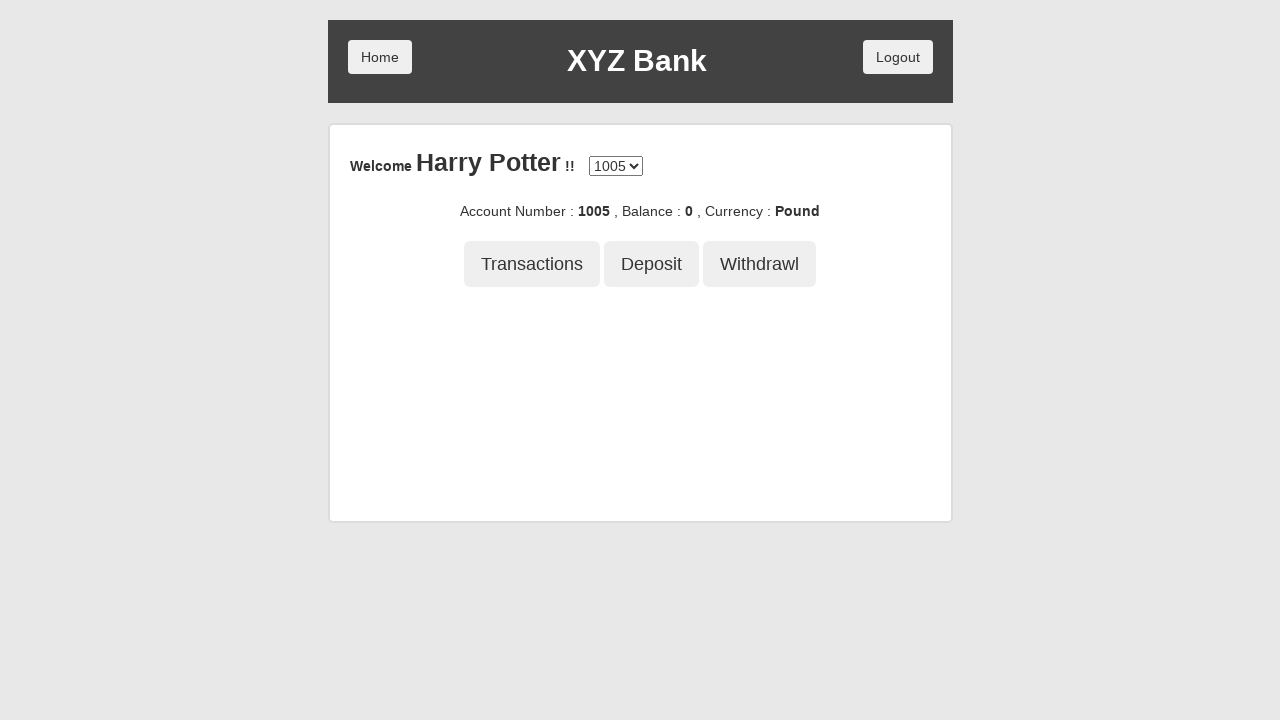

Clicked Home button to navigate to home page at (380, 57) on xpath=/html/body/div/div/div[1]/button[1]
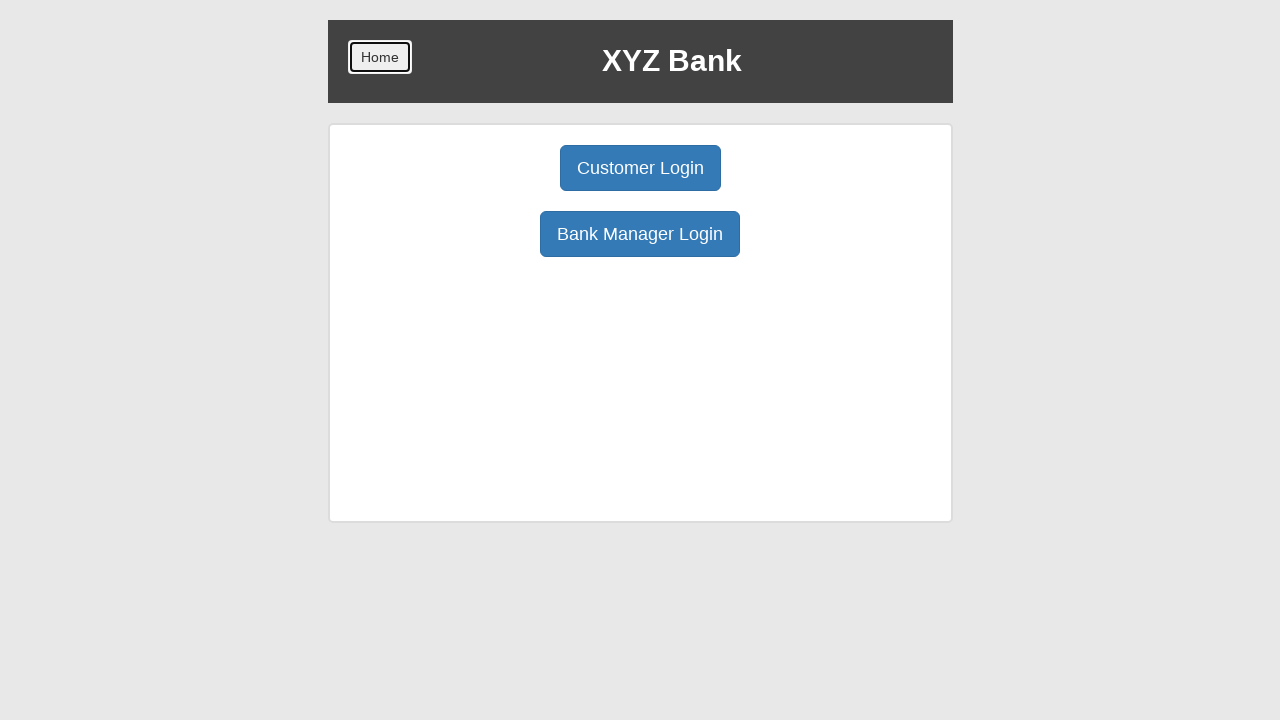

Home page loaded - validated return to login page
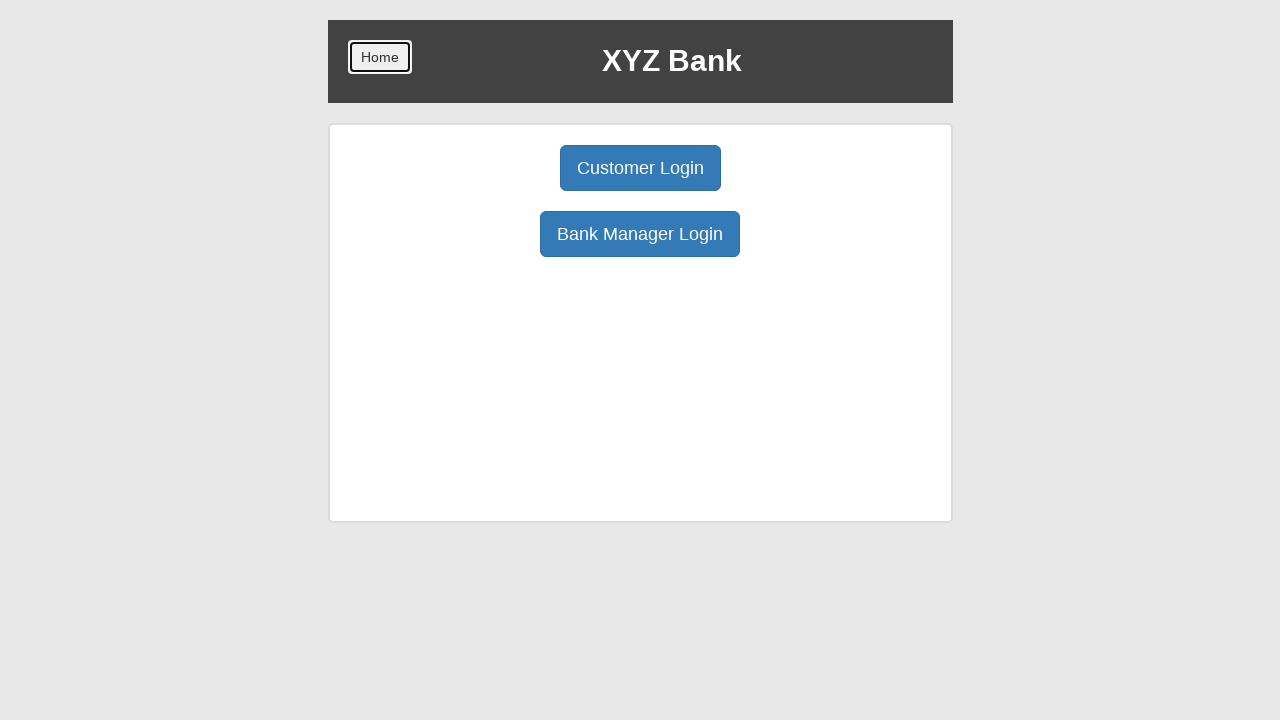

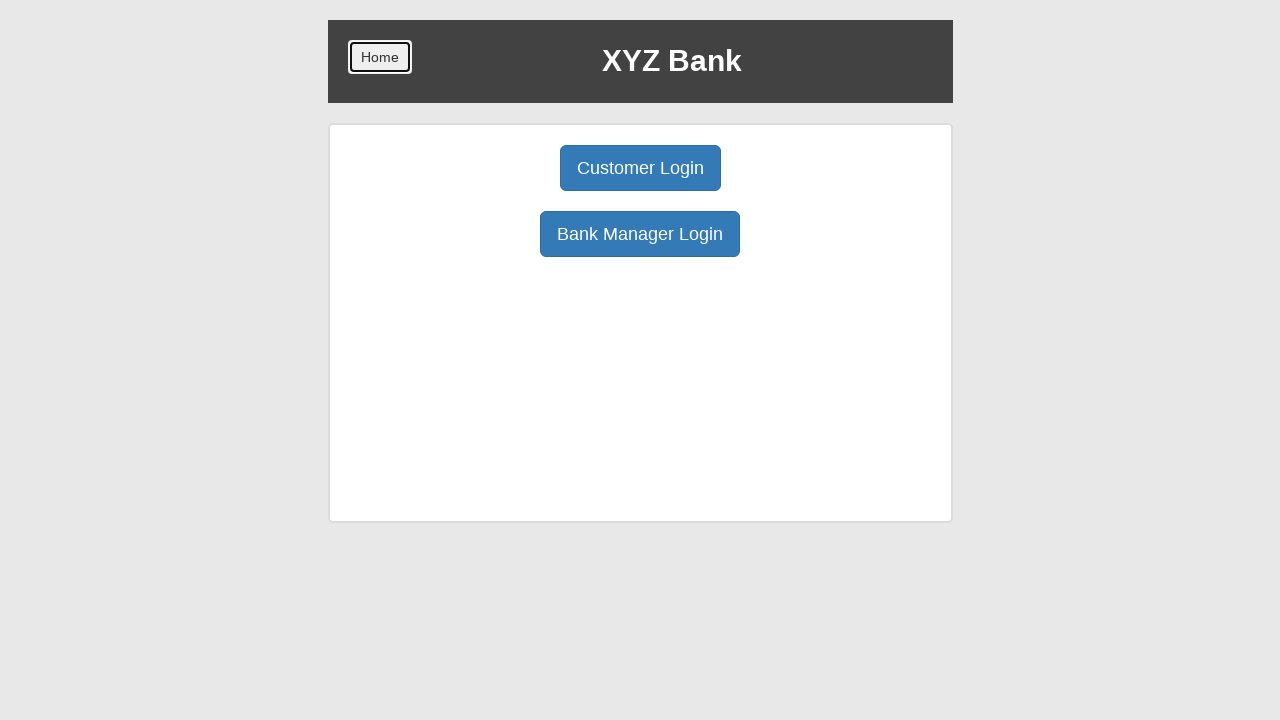